Tests user-facing locators by navigating to Form Layouts page and clicking on an email field using label locator

Starting URL: https://pw-practice-app.web.app/

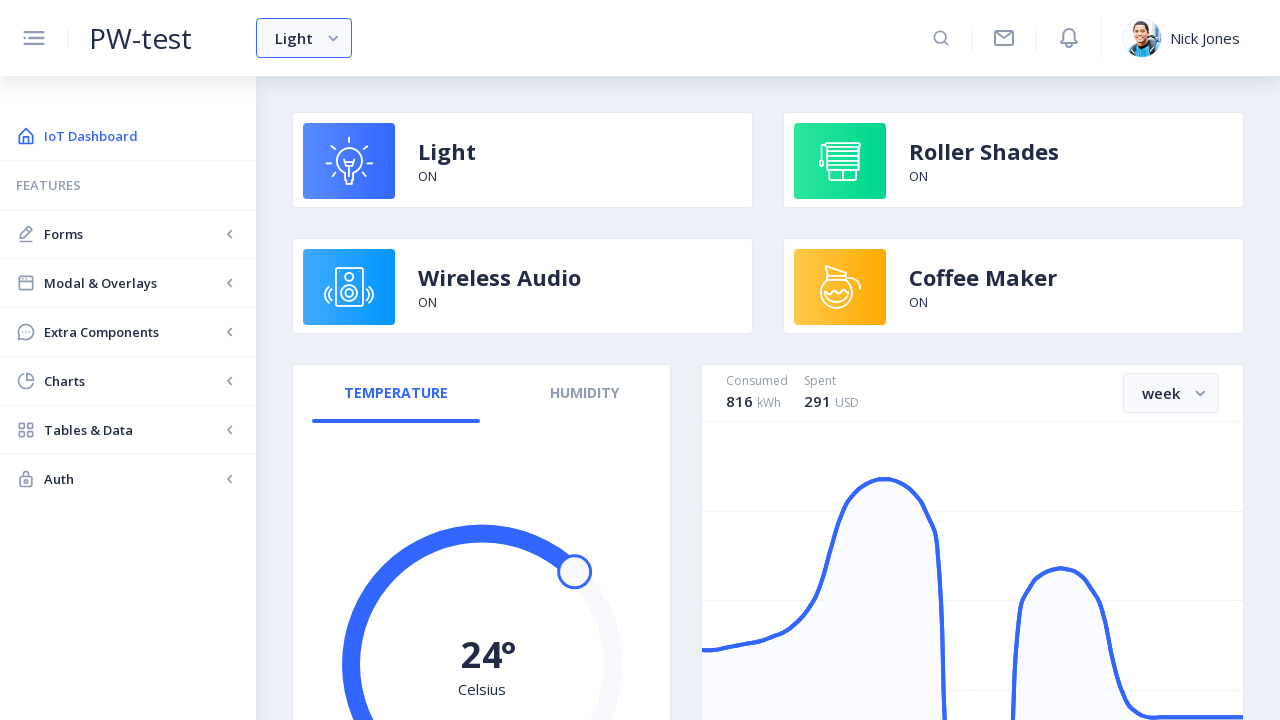

Clicked Forms link in navigation at (128, 234) on internal:role=link[name="Forms"i]
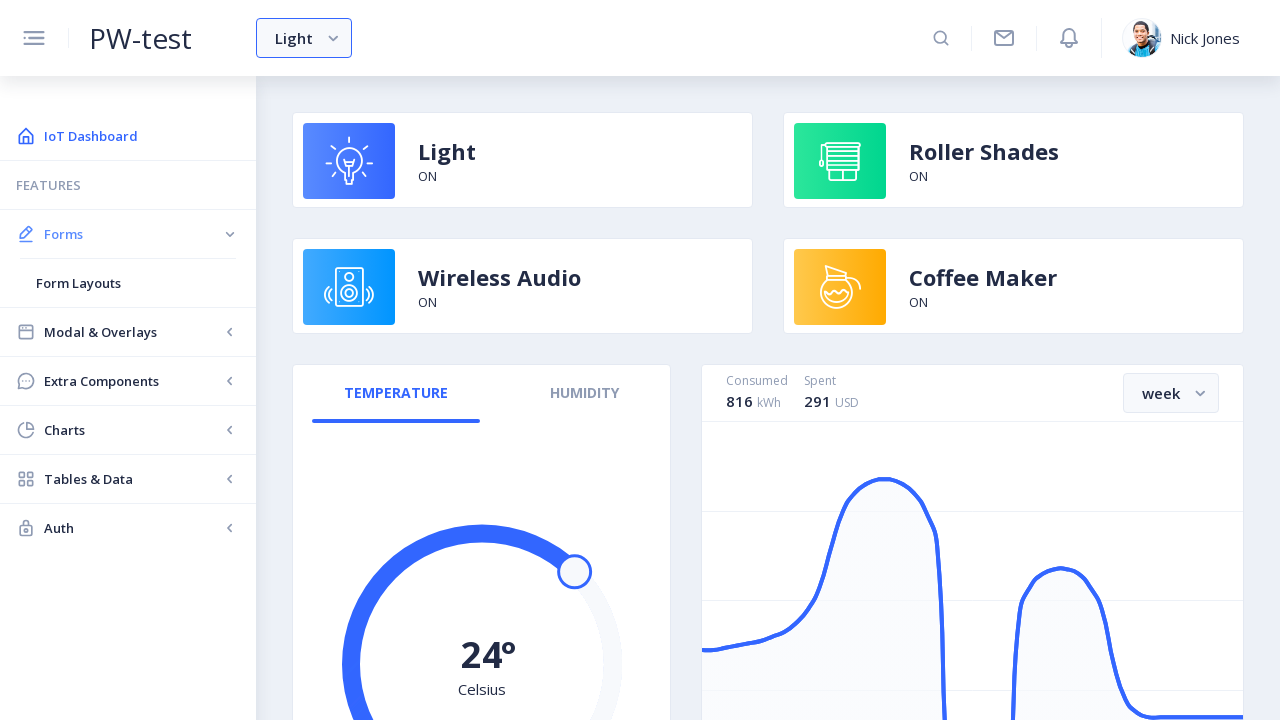

Clicked Form Layouts link to navigate to Forms page at (128, 283) on internal:role=link[name="Form Layouts"i]
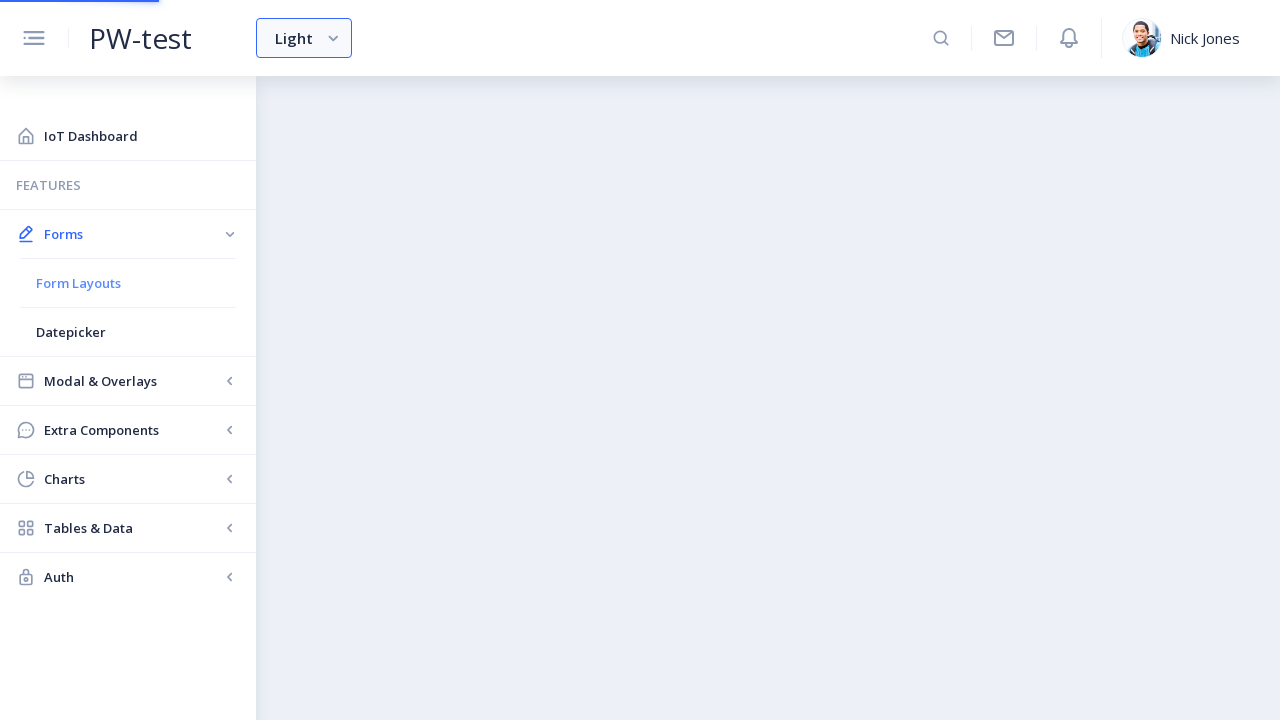

Clicked first email field using label locator at (578, 375) on internal:label="Email"i >> nth=0
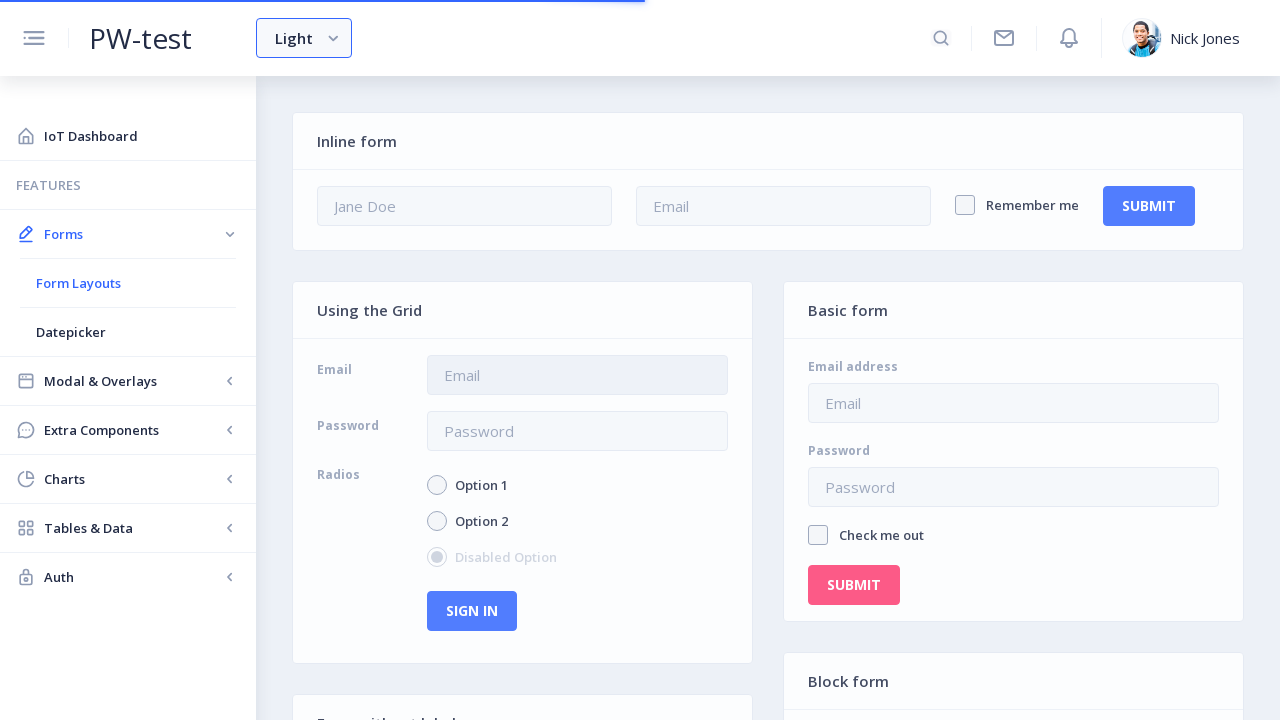

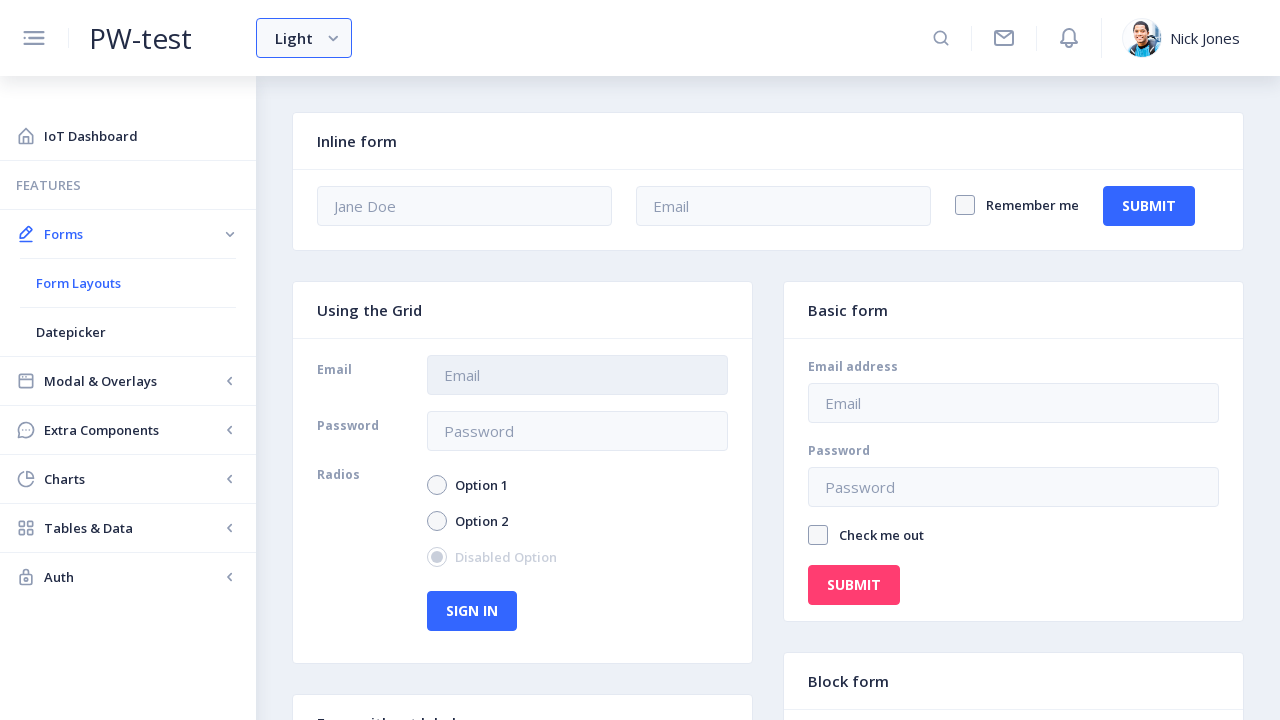